Tests dropdown handling on a Salesforce signup form by filling personal information fields, navigating to the next step, and interacting with an employee count dropdown - selecting by text, value, and index, then verifying the dropdown options.

Starting URL: https://www.salesforce.com/in/form/signup/sales-ee/?d=topnav2-btn-ft

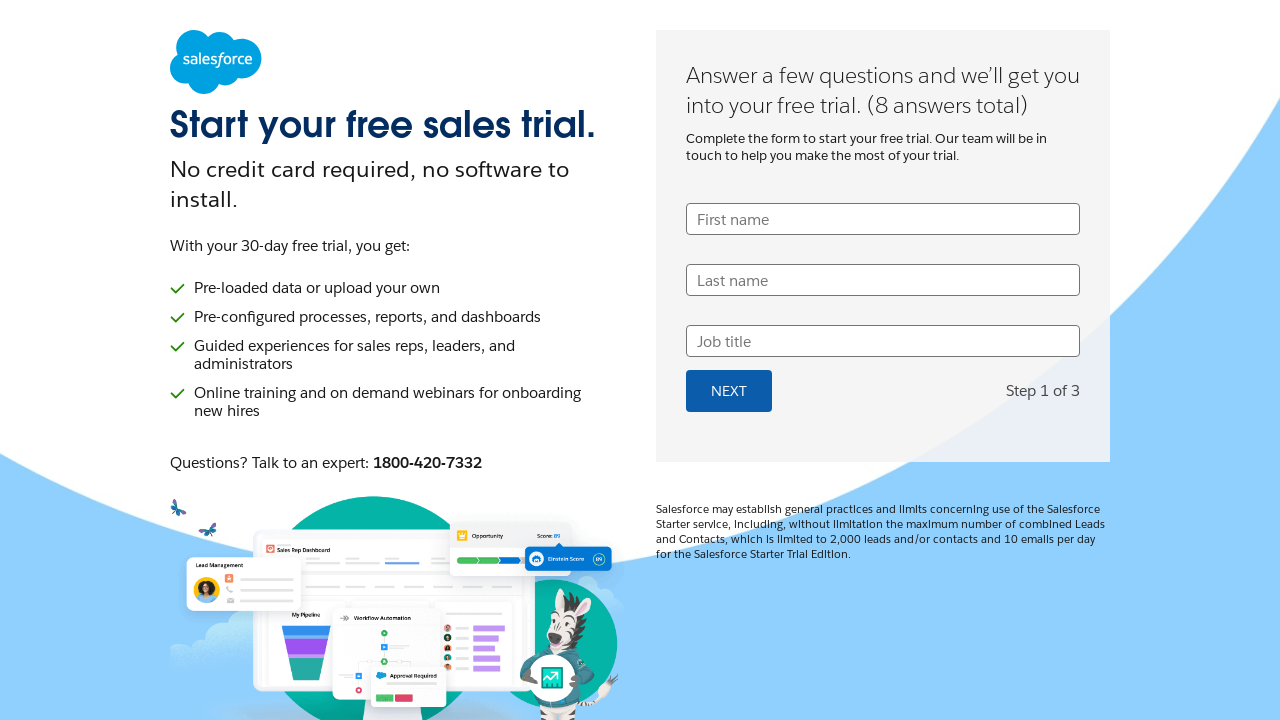

Filled first name field with 'John' on [name='UserFirstName']
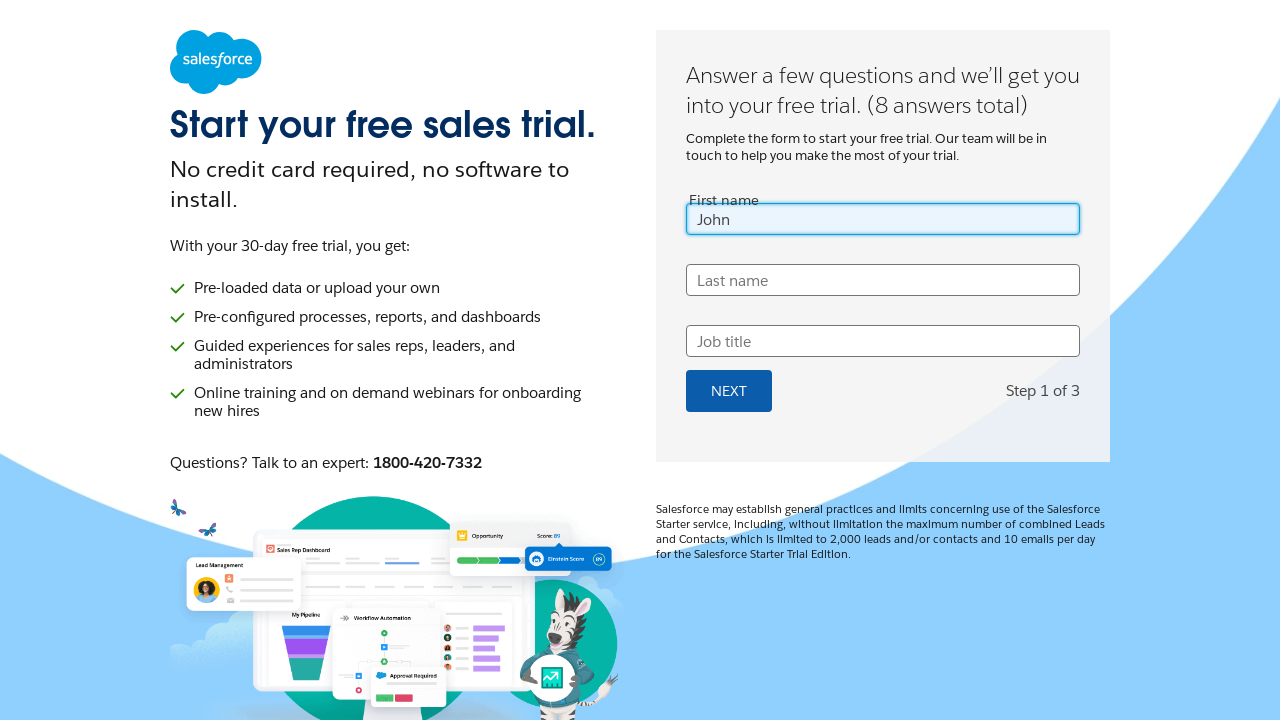

Filled last name field with 'Doe' on [name='UserLastName']
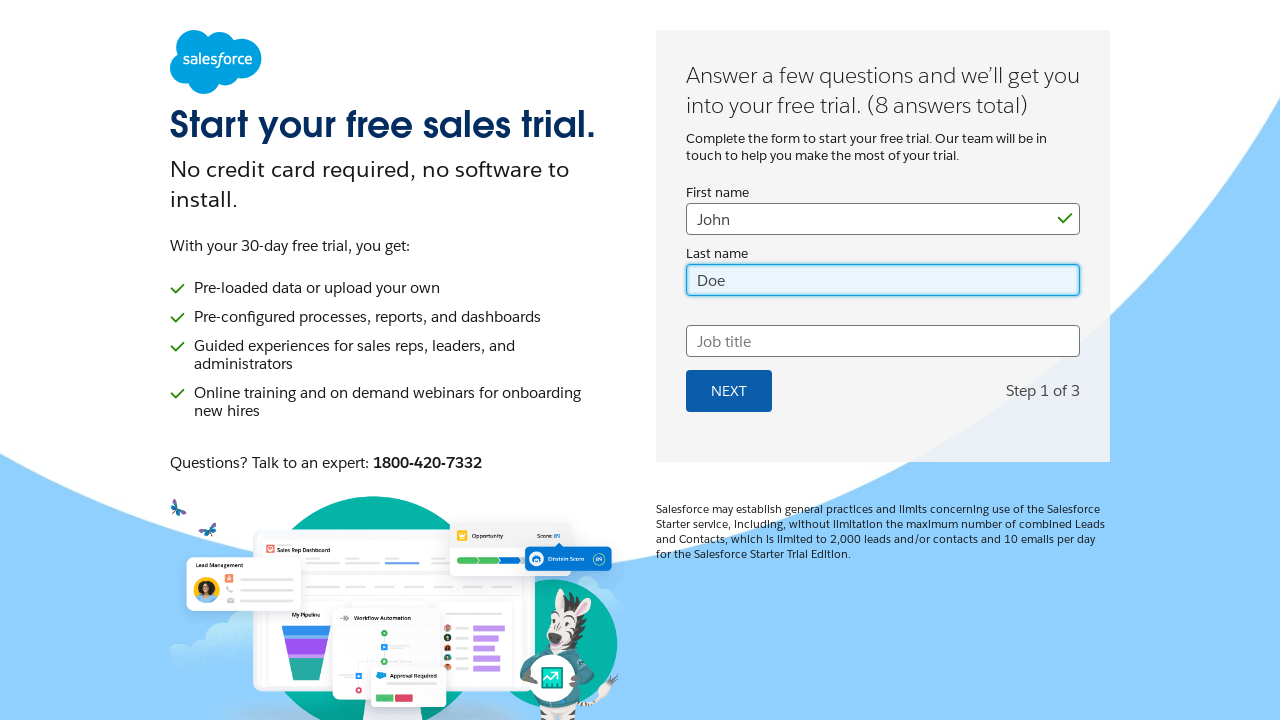

Filled job title field with 'QA Engineer' on [name='UserTitle']
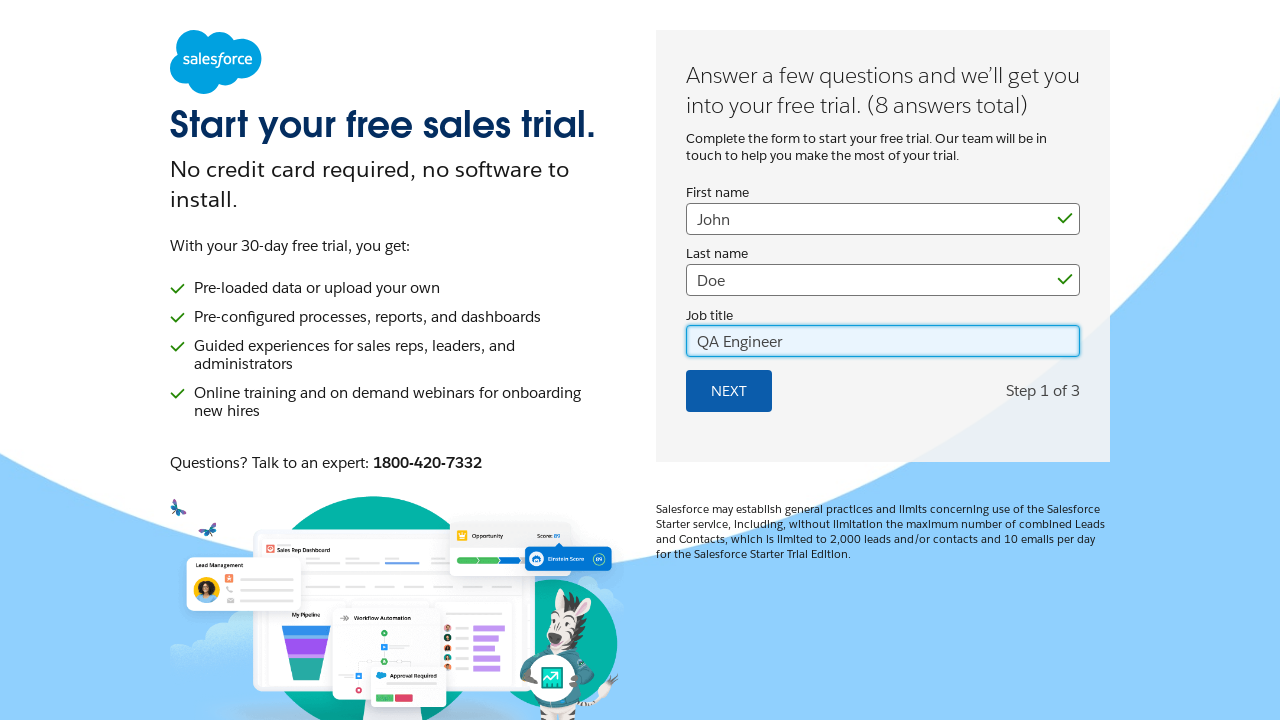

Clicked Next button to proceed to next form step at (729, 391) on xpath=//span[text()='Next']
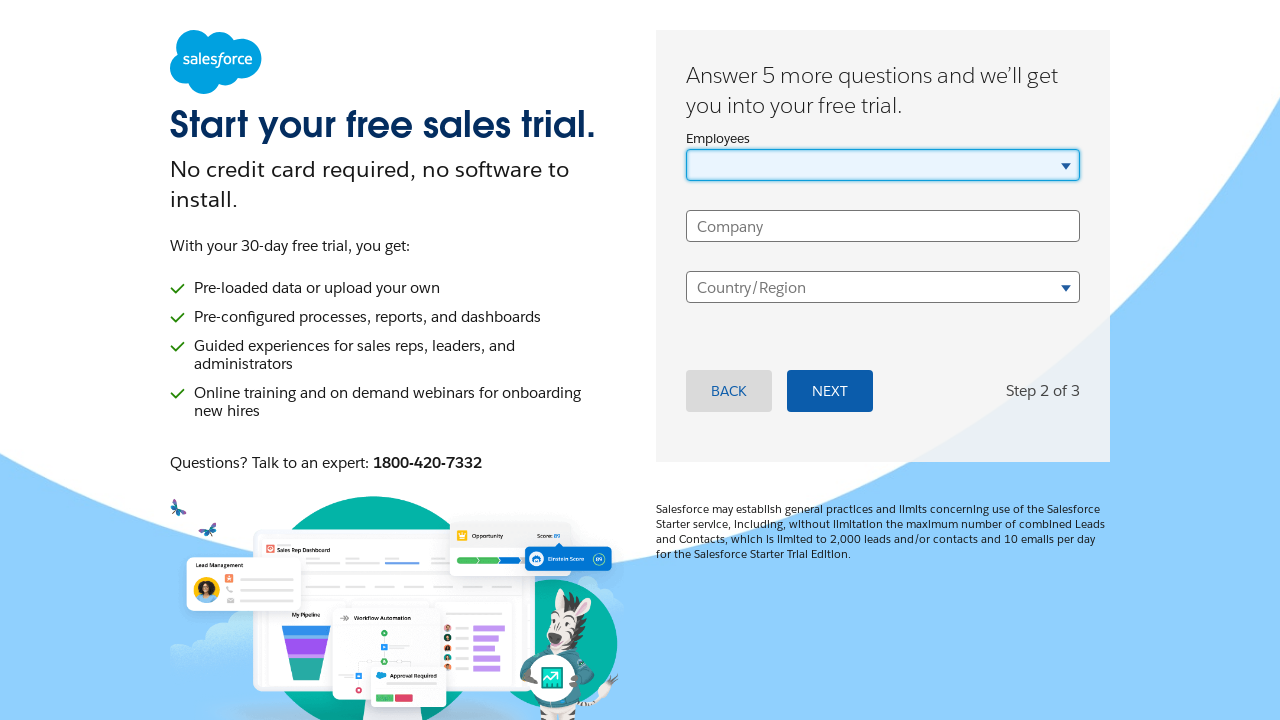

Employees dropdown appeared on the form
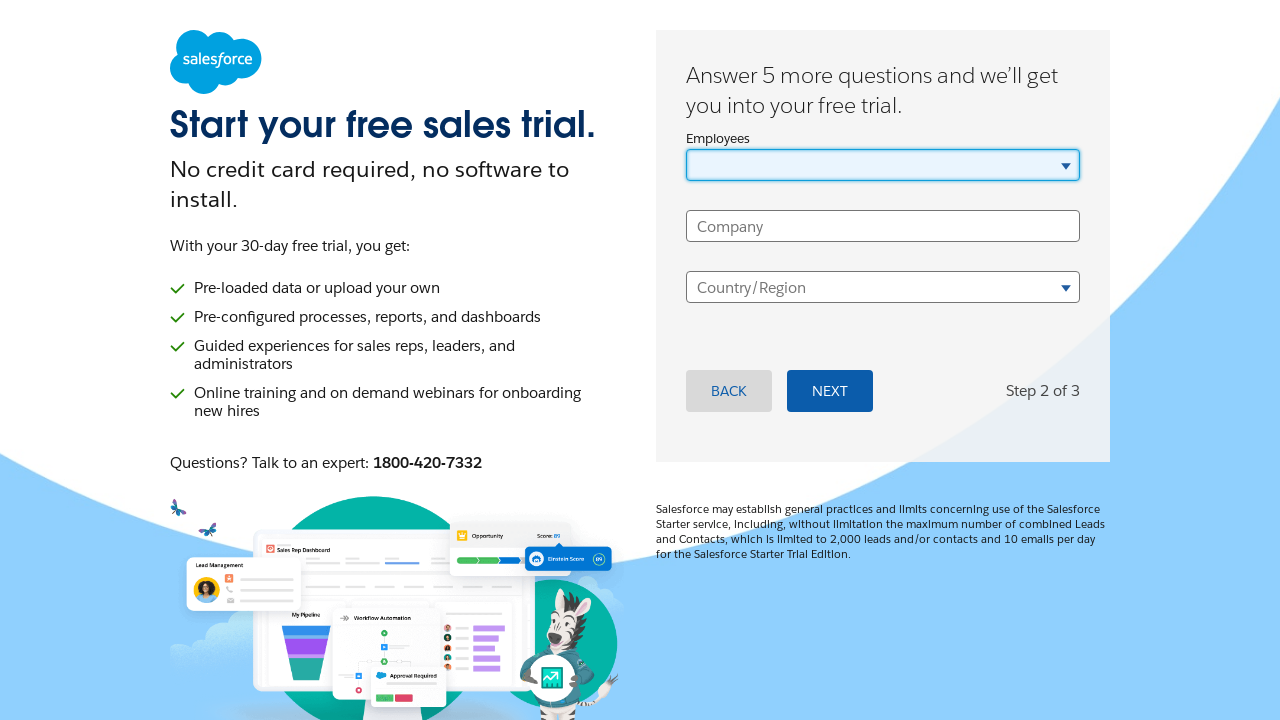

Selected dropdown option by text '21 - 200 employees' on select[id^='CompanyEmployees']
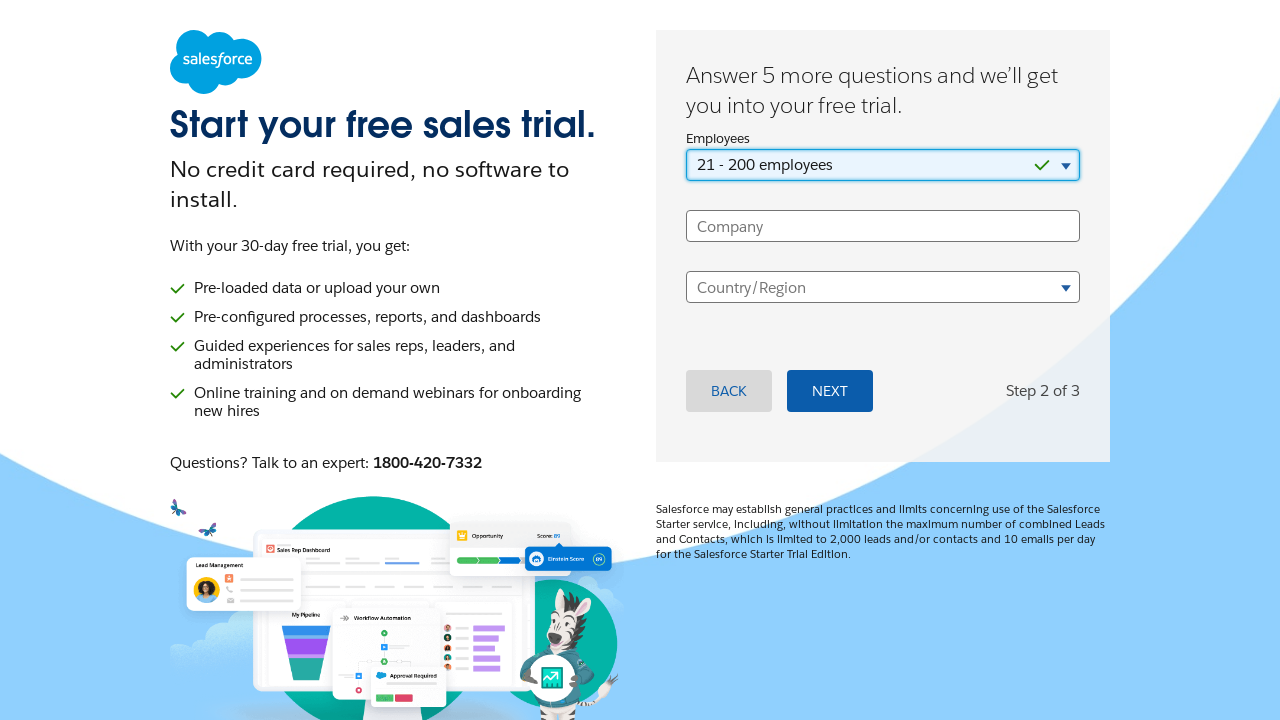

Selected dropdown option by value '500' on select[id^='CompanyEmployees']
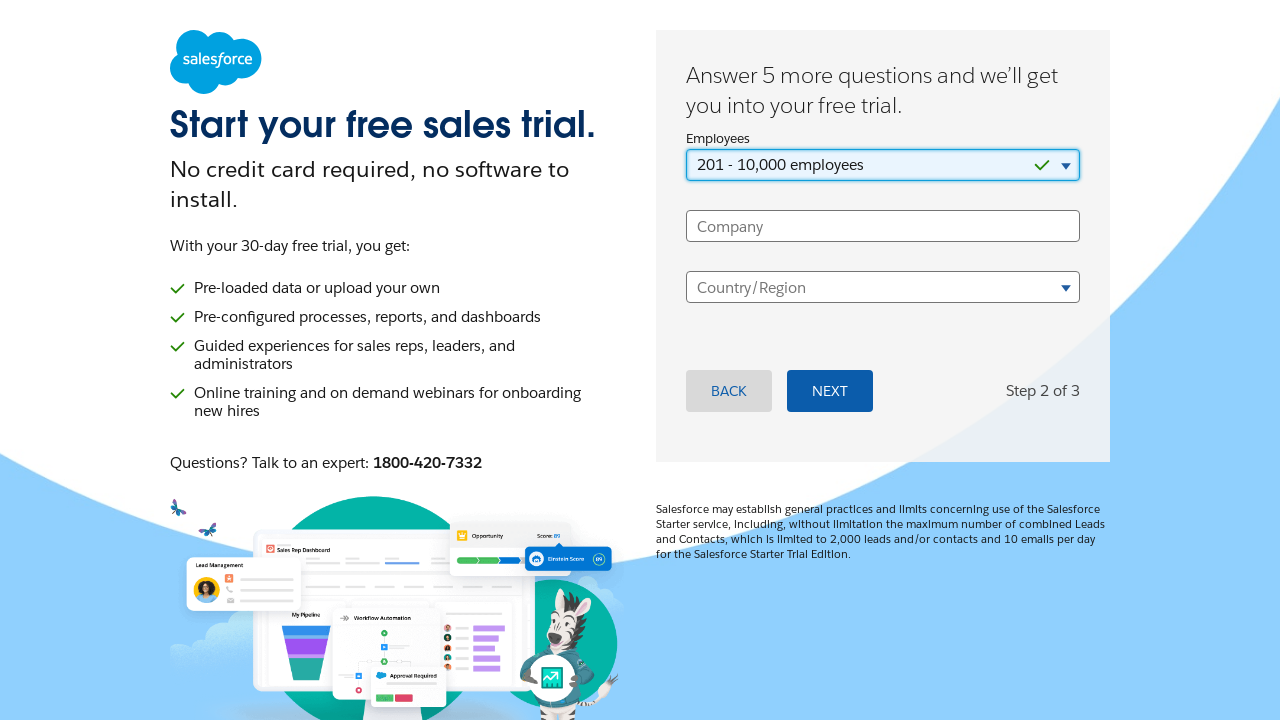

Selected dropdown option by index 1 (second option) on select[id^='CompanyEmployees']
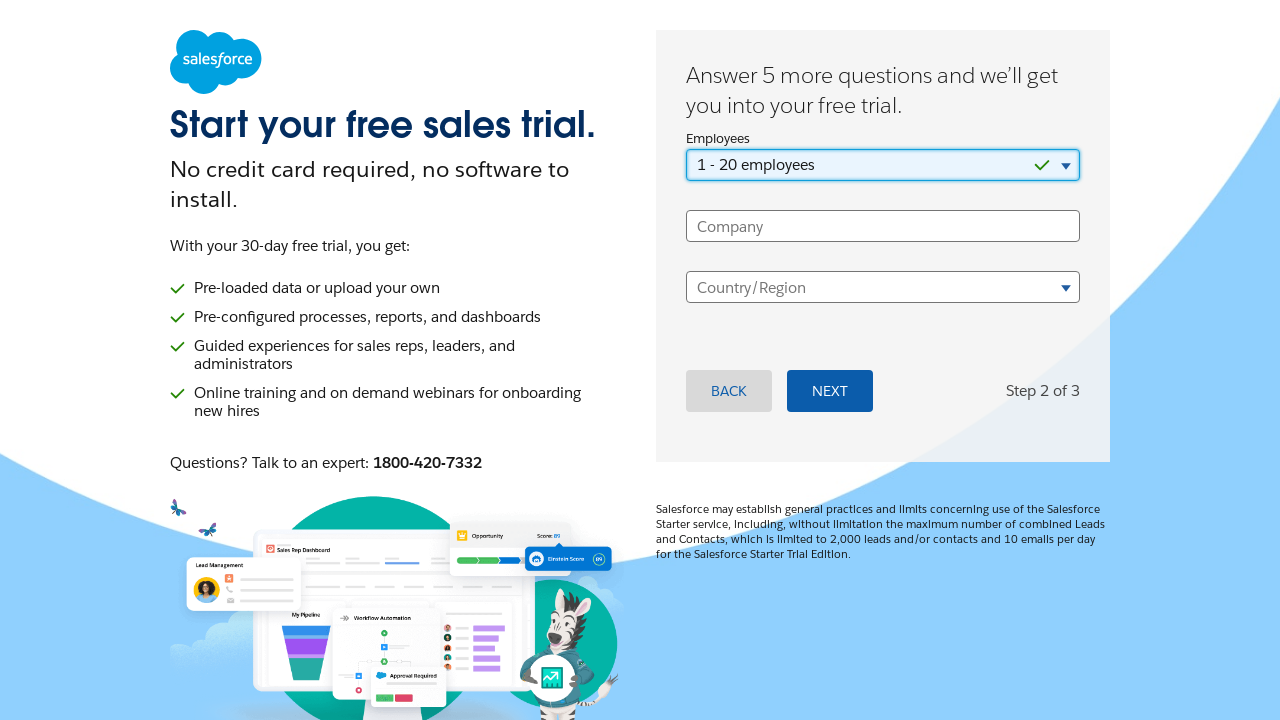

Retrieved selected dropdown value
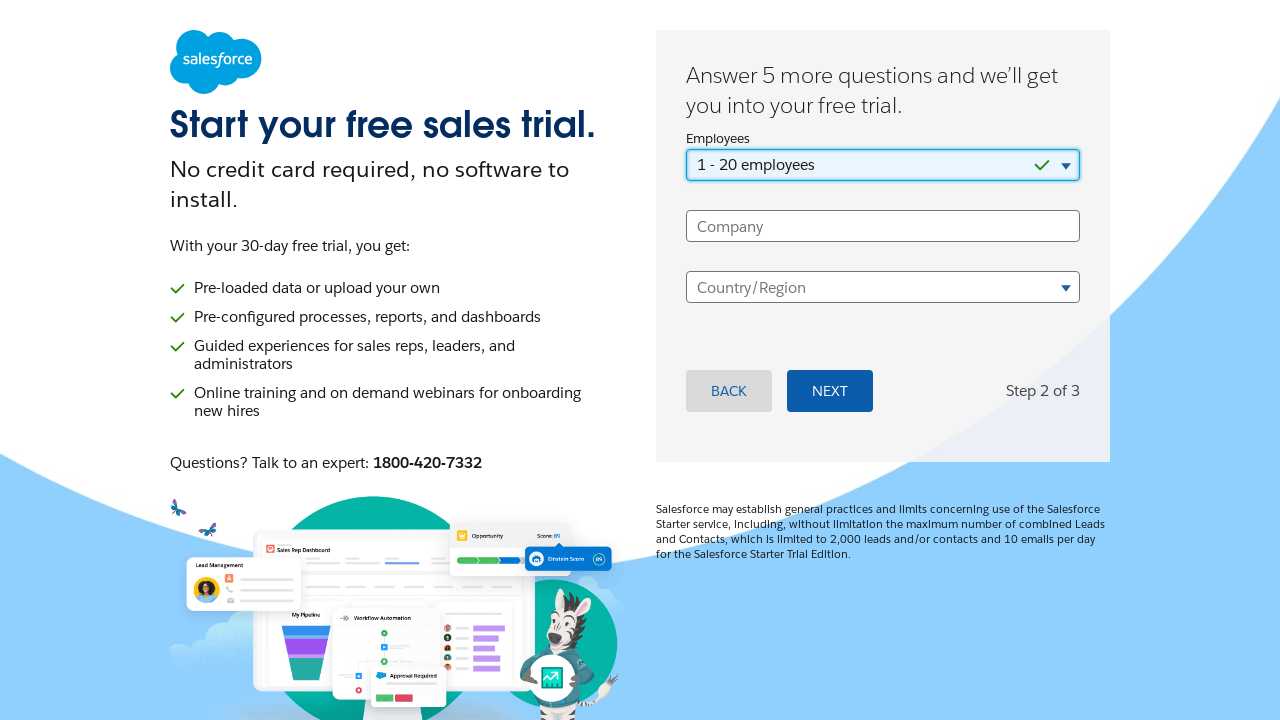

Retrieved selected dropdown text content
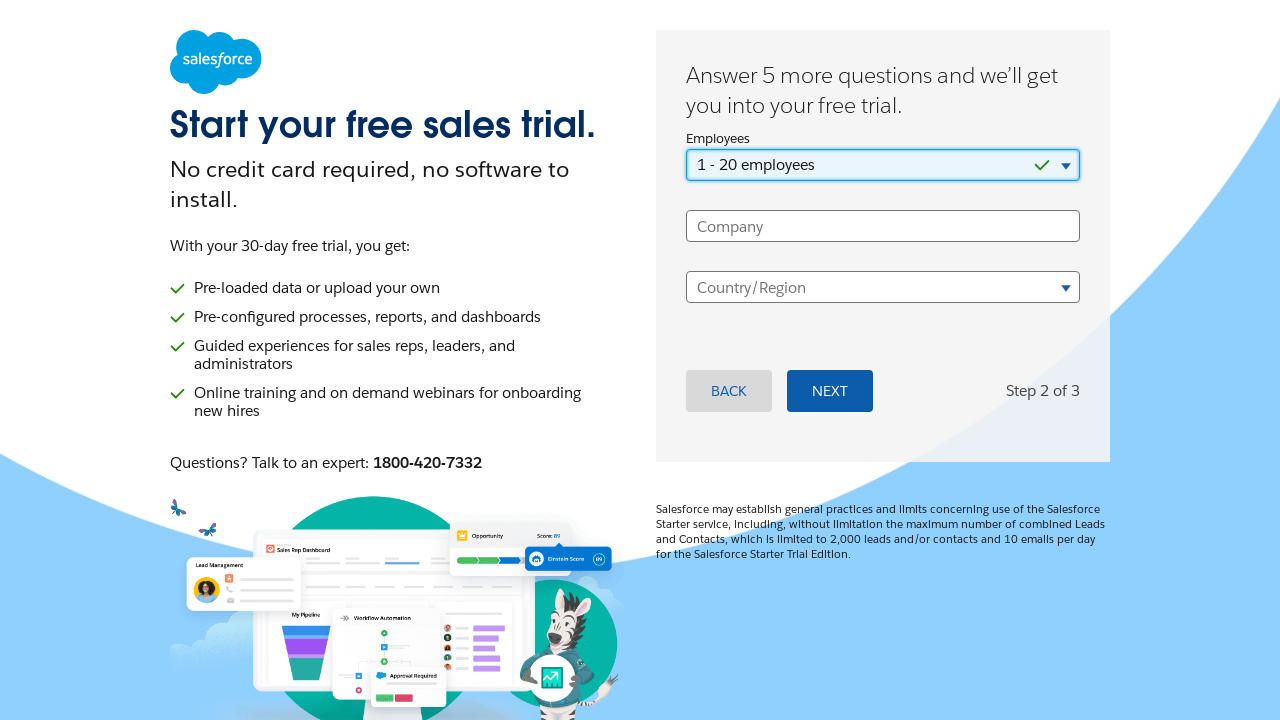

Verified selected option text is '1 - 20 employees'
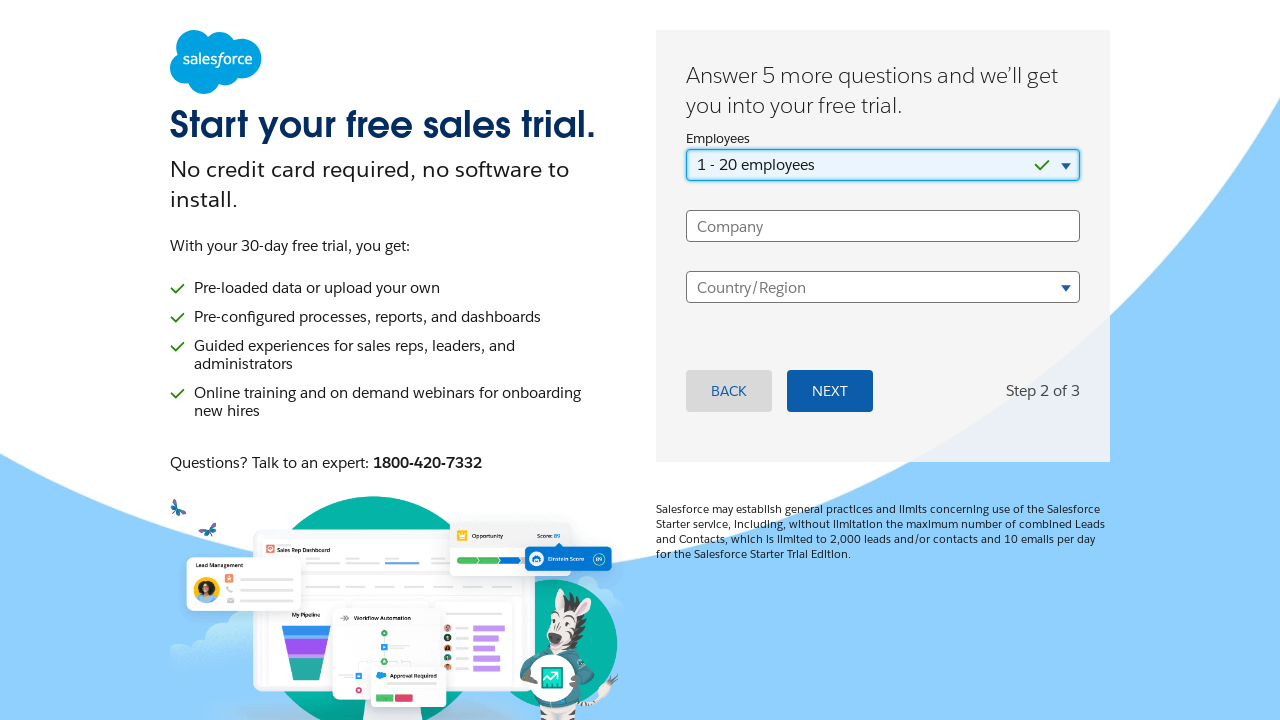

Retrieved all dropdown option elements
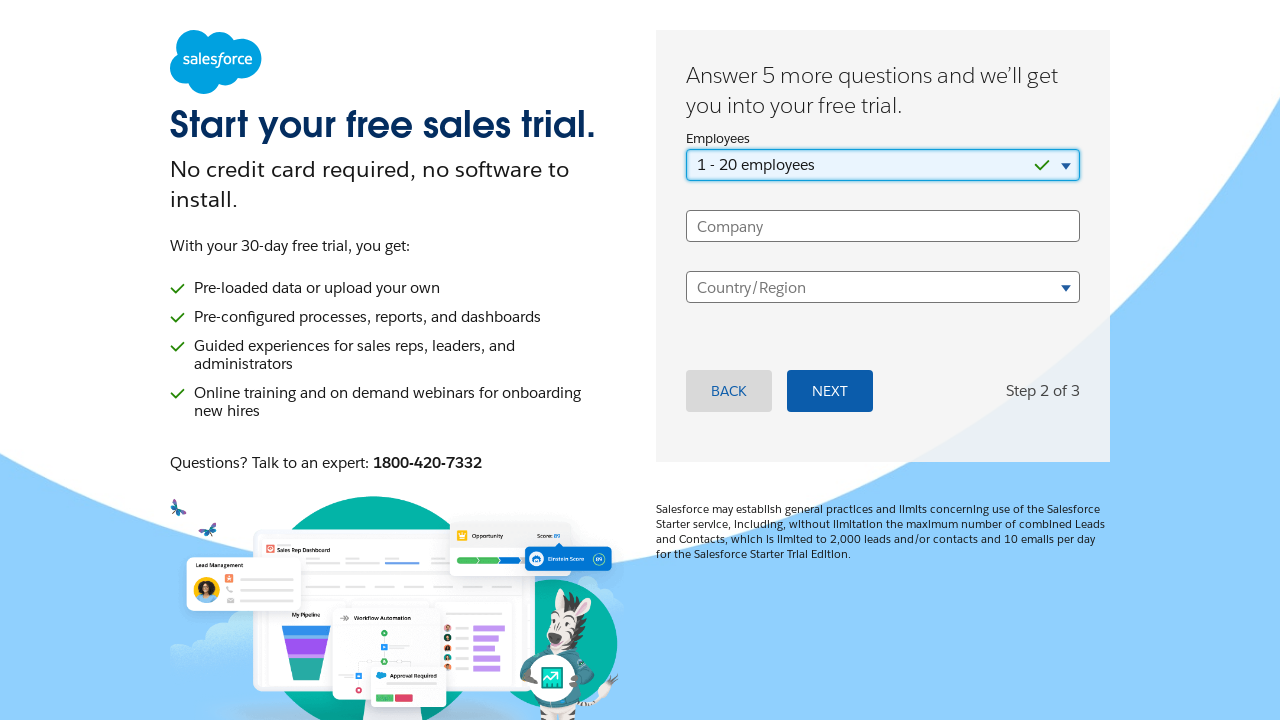

Extracted text content from all dropdown options (excluding placeholder)
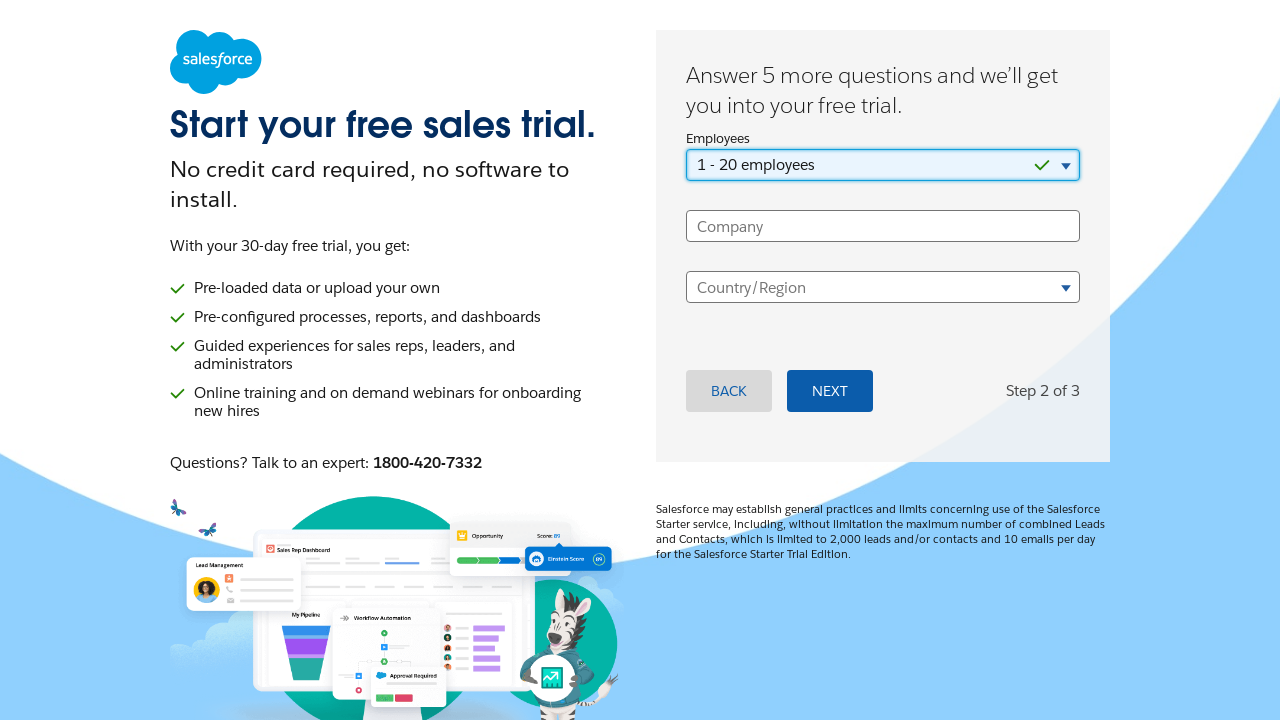

Verified all dropdown options match expected values: '1 - 20 employees', '21 - 200 employees', '201 - 10,000 employees', '10,001+ employees'
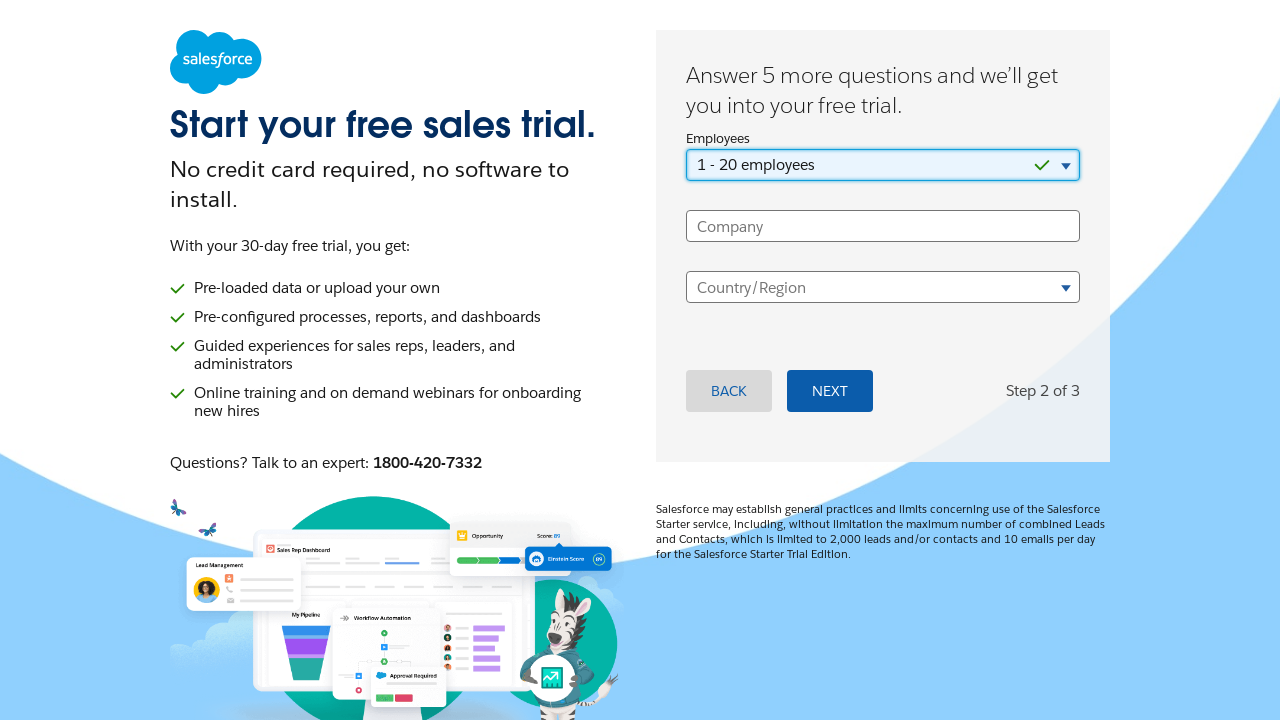

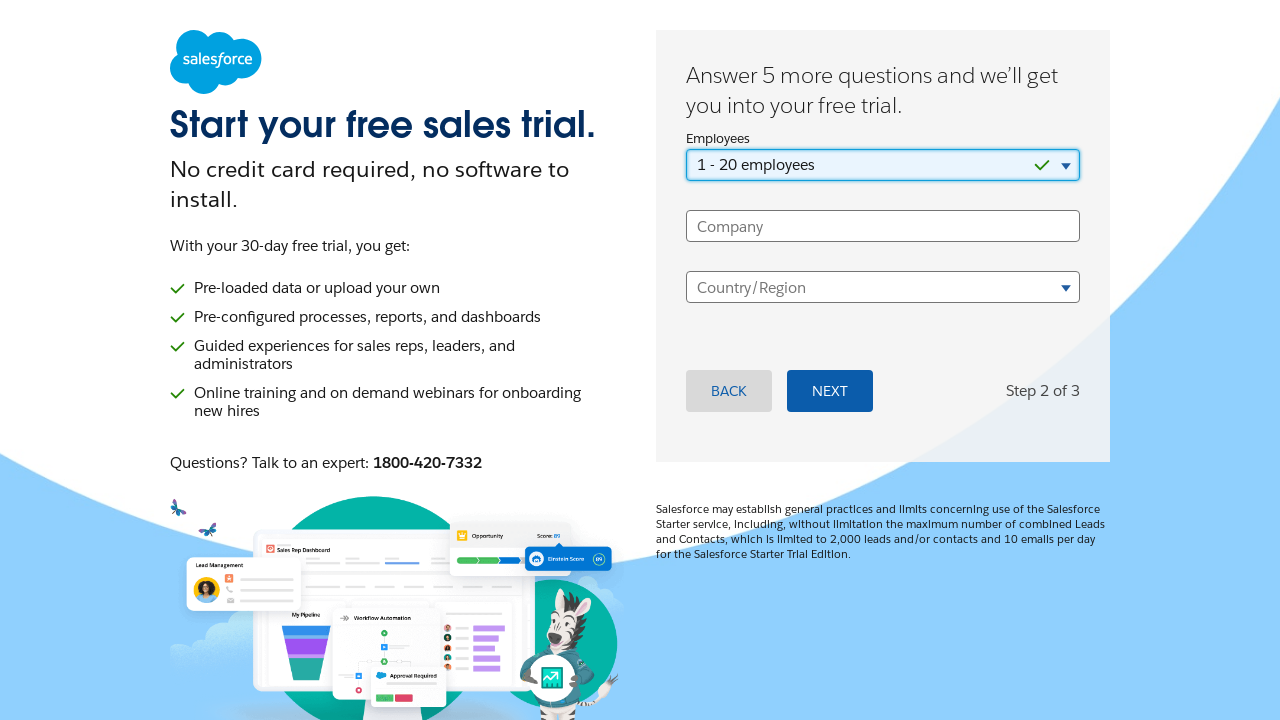